Tests adding a new customer and opening a bank account for them by filling out forms and handling confirmation dialogs

Starting URL: https://www.globalsqa.com/angularJs-protractor/BankingProject/#/login

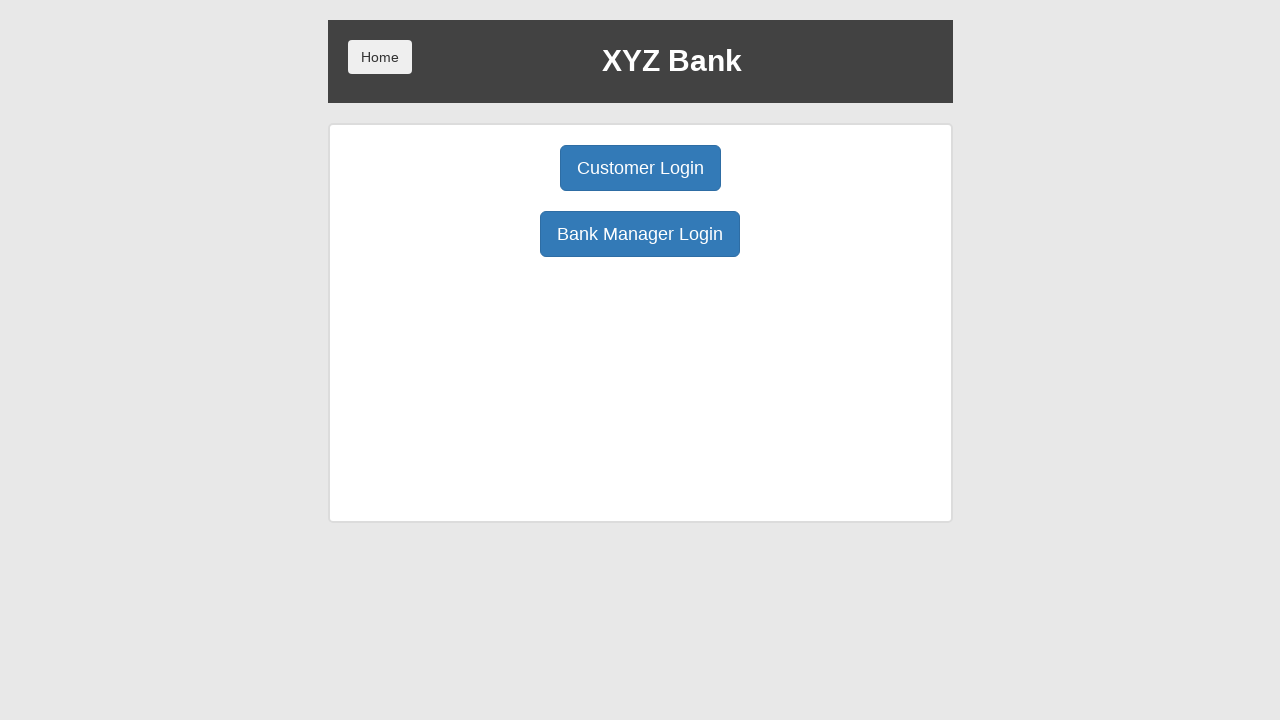

Clicked Bank Manager Login button at (640, 234) on button:has-text('Bank Manager Login')
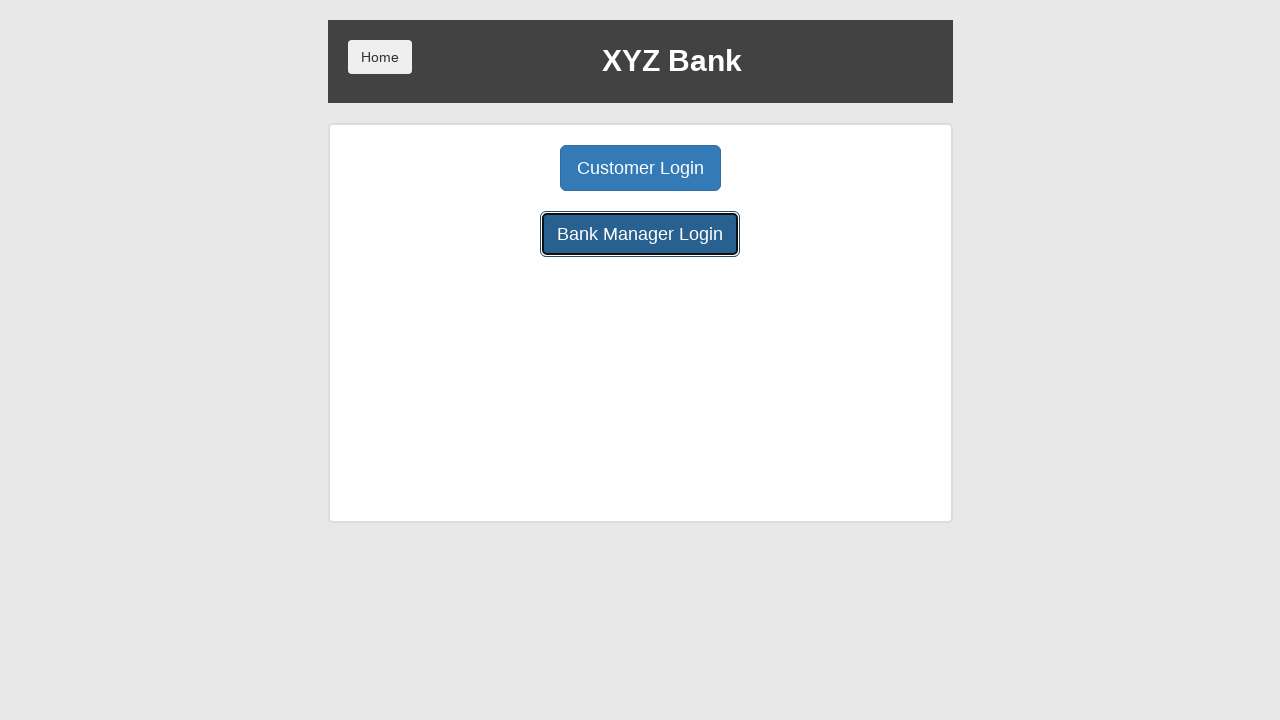

Navigated to Bank Manager page
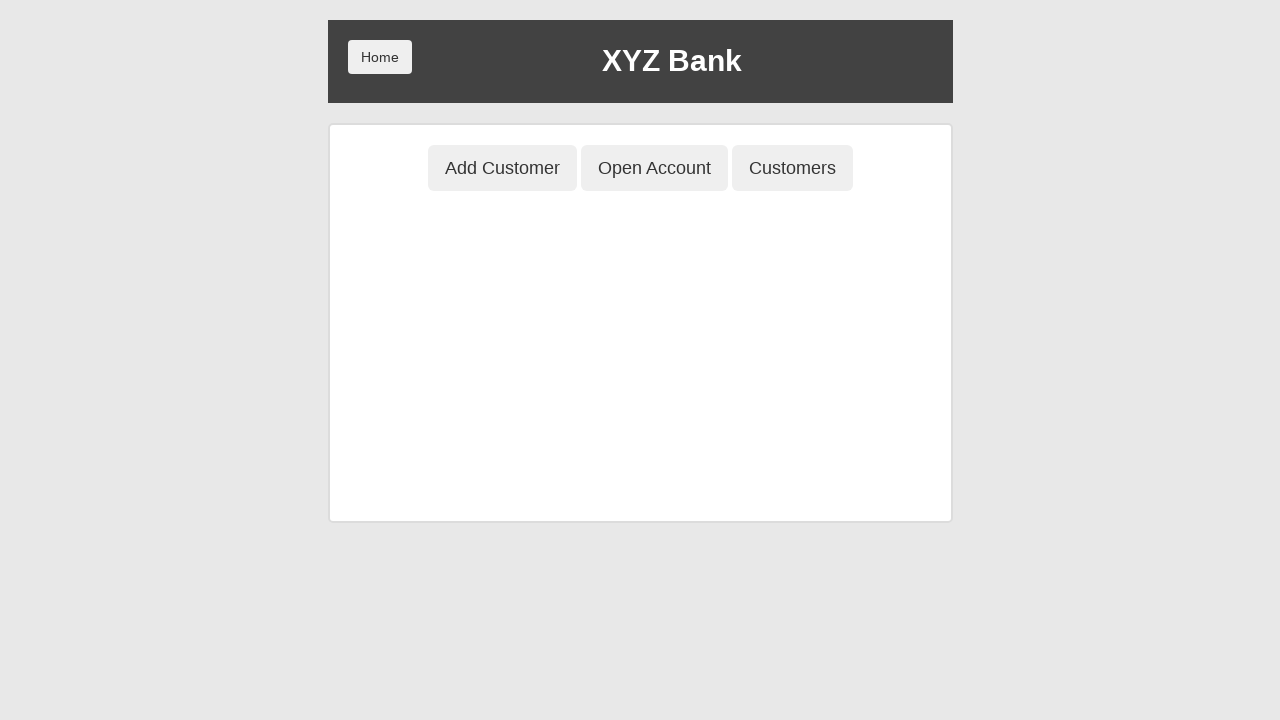

Clicked Add Customer button at (502, 168) on button:has-text('Add Customer')
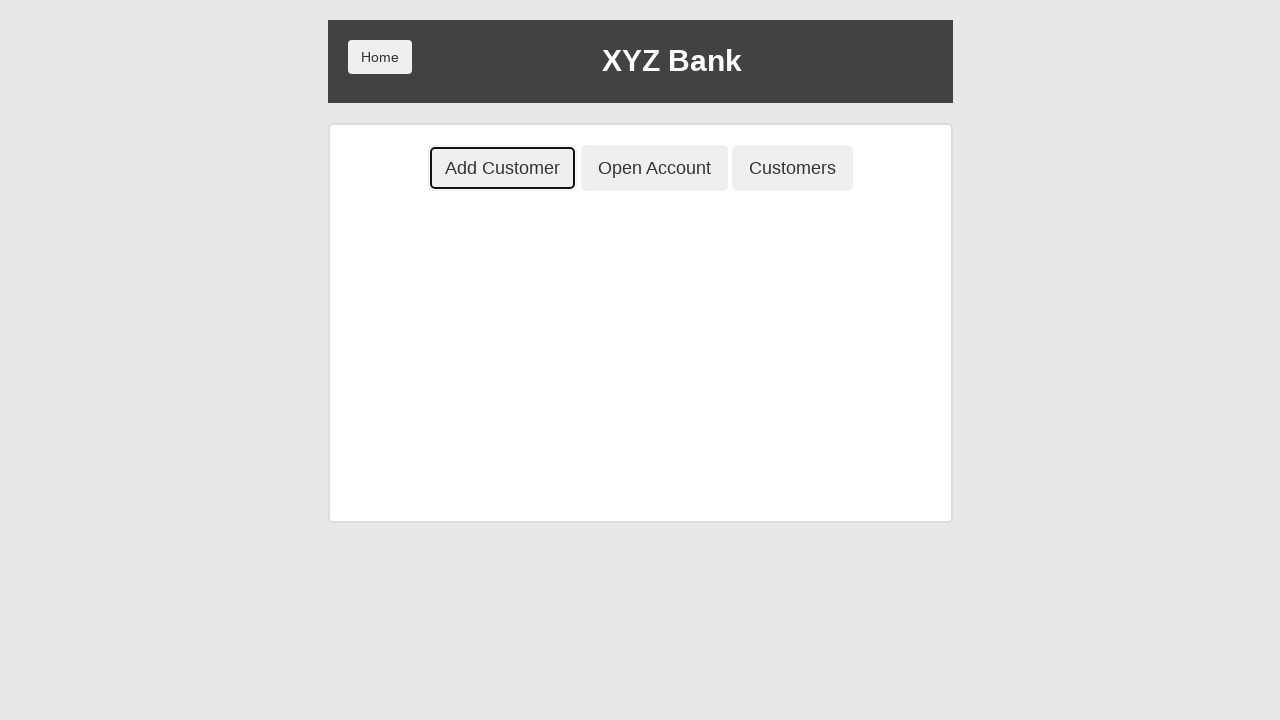

Filled First Name field with 'Michael' on input[placeholder='First Name']
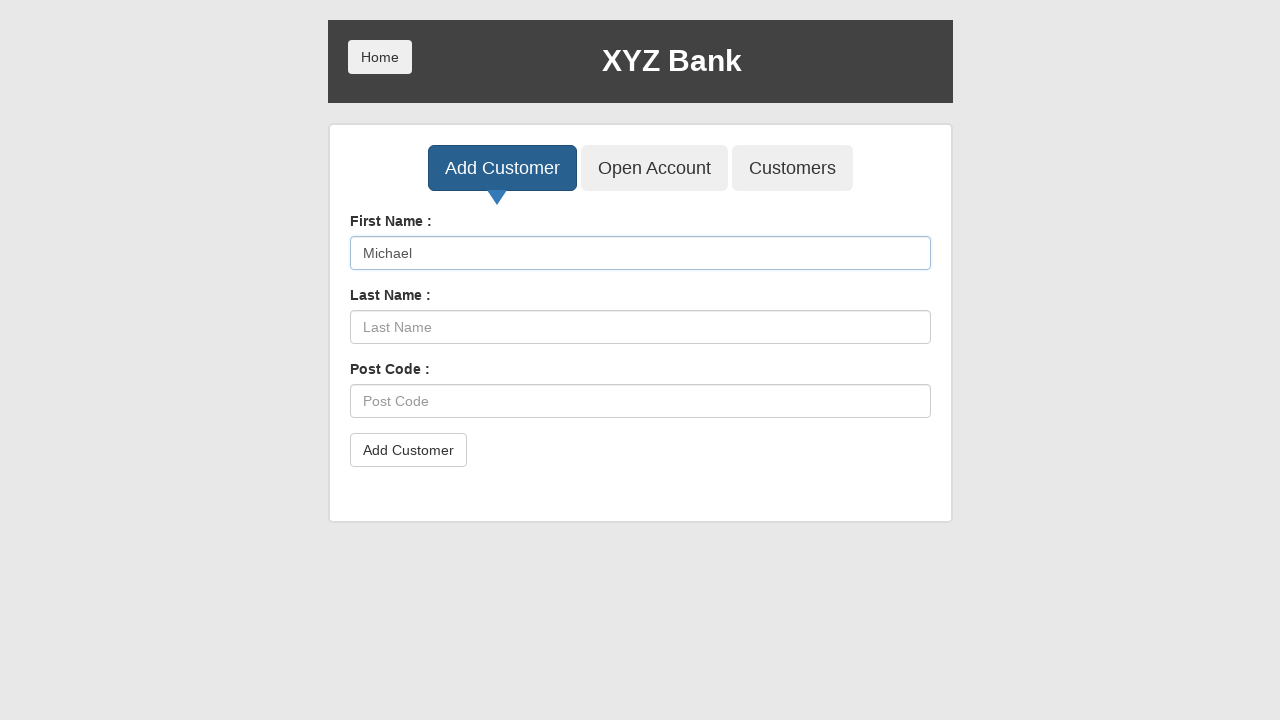

Filled Last Name field with 'Johnson' on input[placeholder='Last Name']
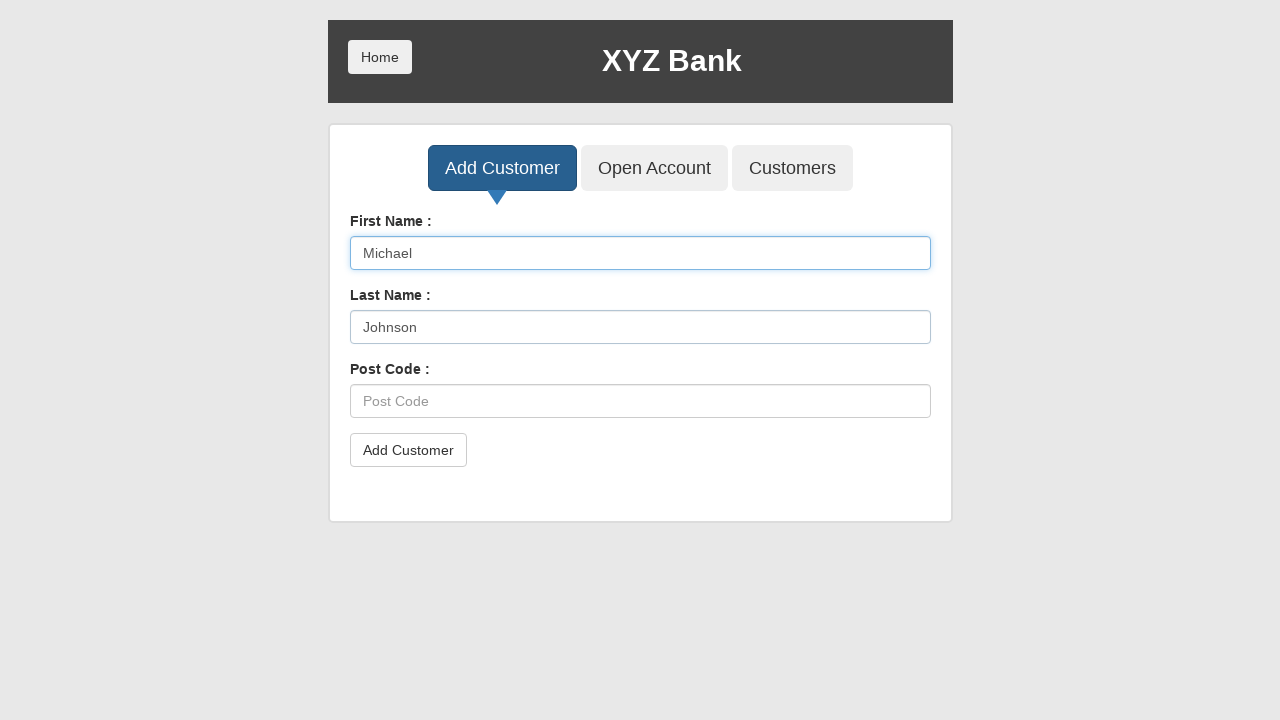

Filled Post Code field with 'SW1A 1AA' on input[placeholder='Post Code']
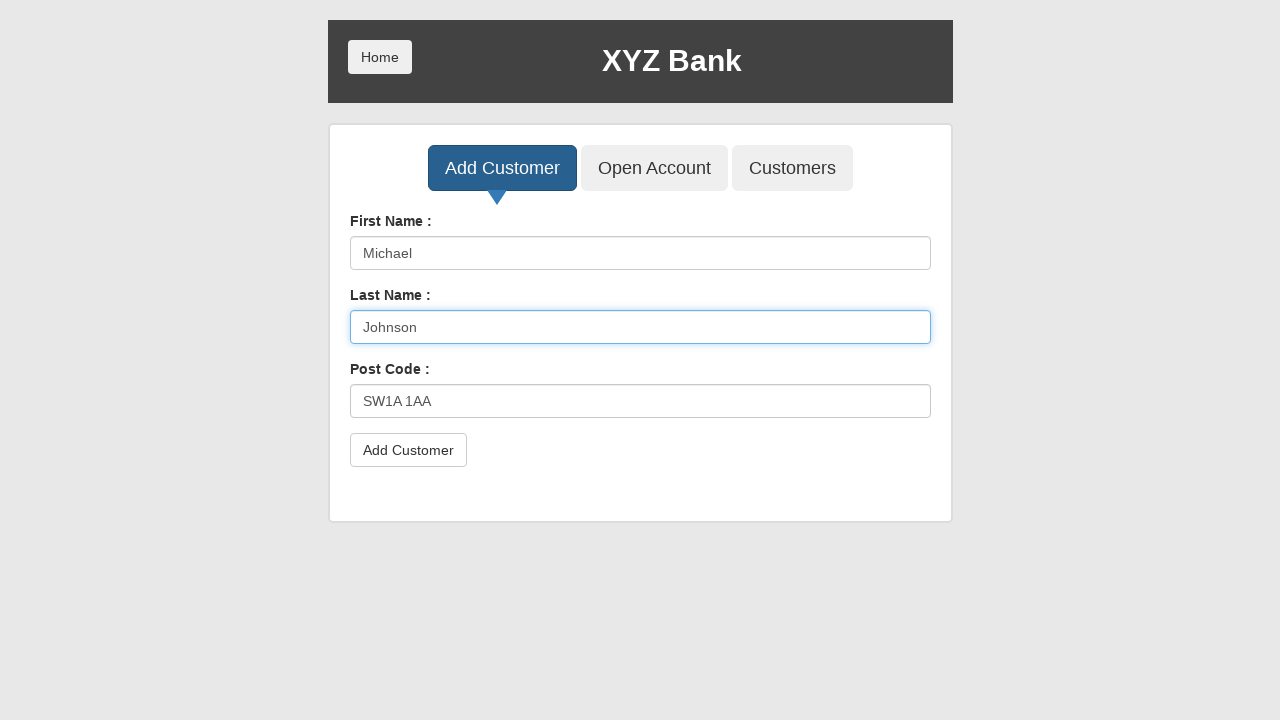

Clicked submit button to add customer at (408, 450) on button[type='submit'].btn.btn-default
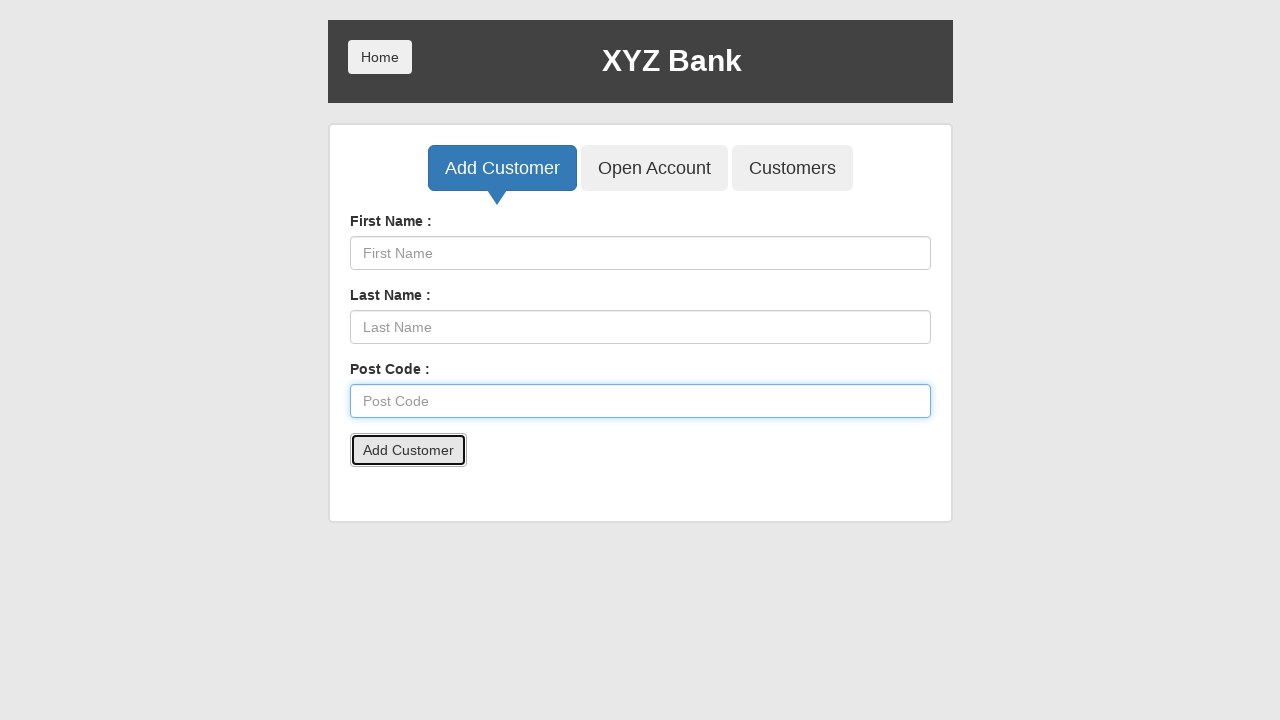

Set up dialog handler to accept alerts
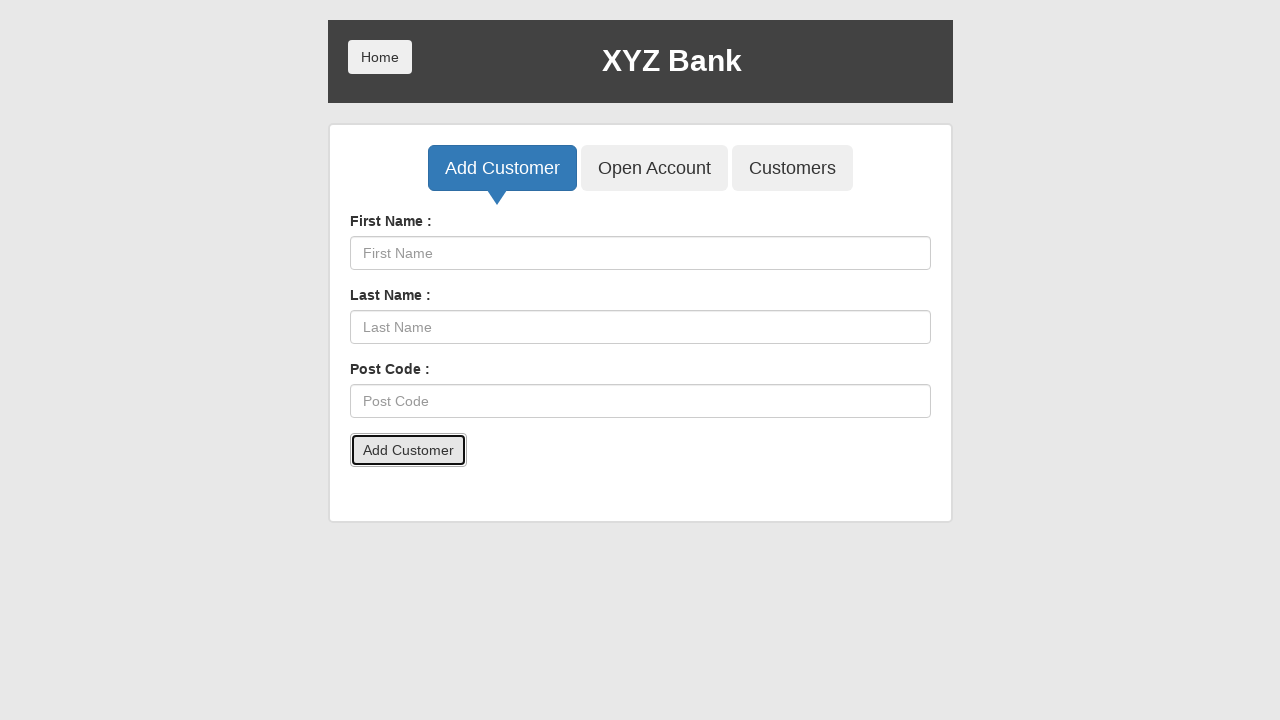

Waited for alert processing
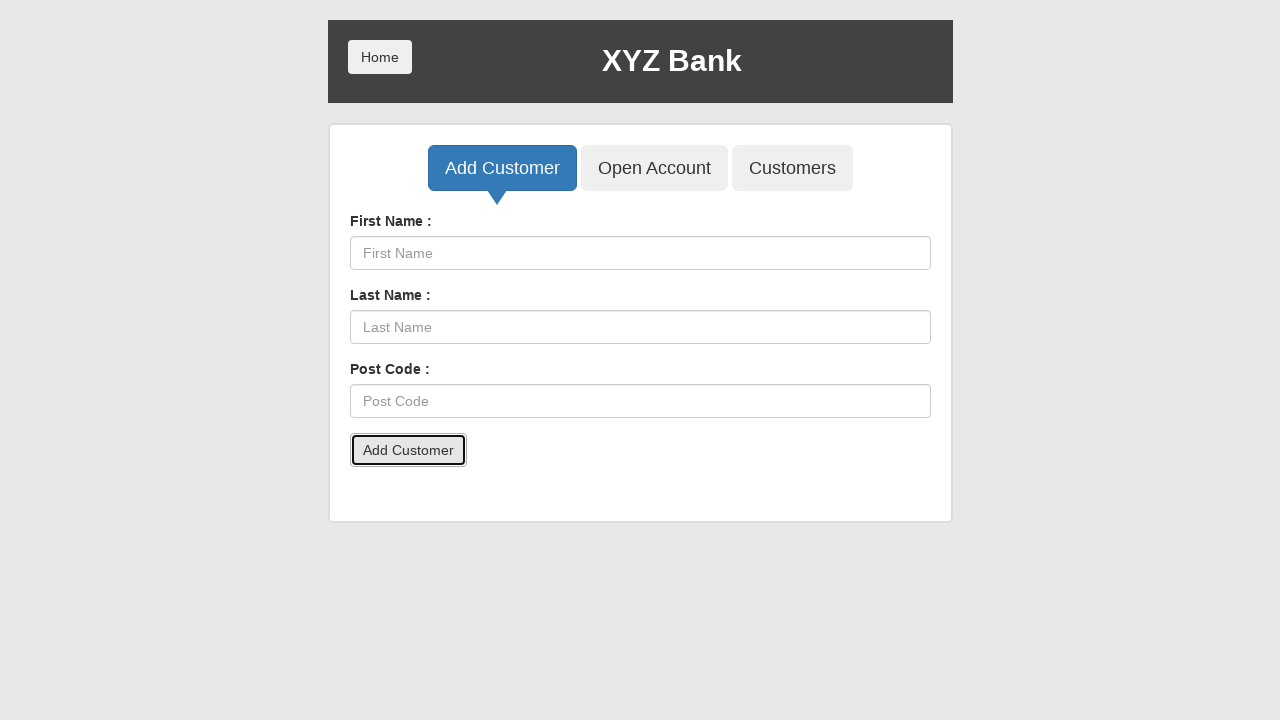

Clicked Open Account button at (654, 168) on button:has-text('Open Account')
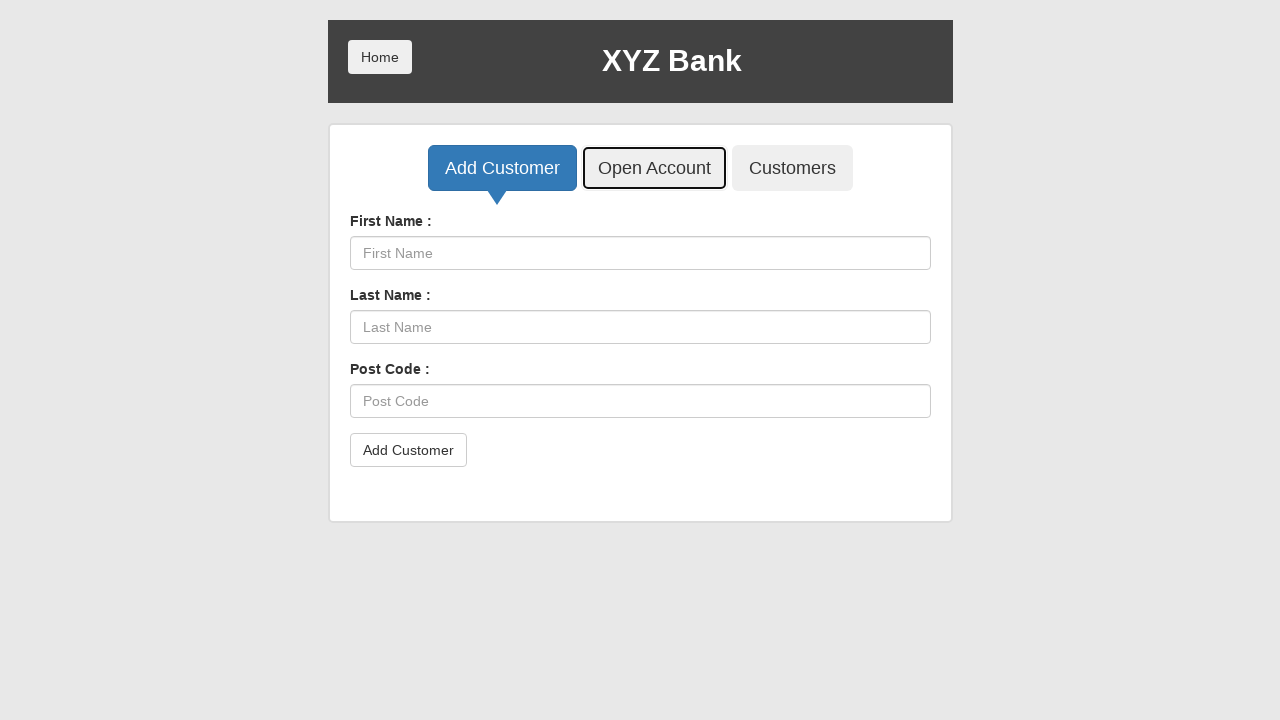

Selected customer 'Michael Johnson' from dropdown on #userSelect
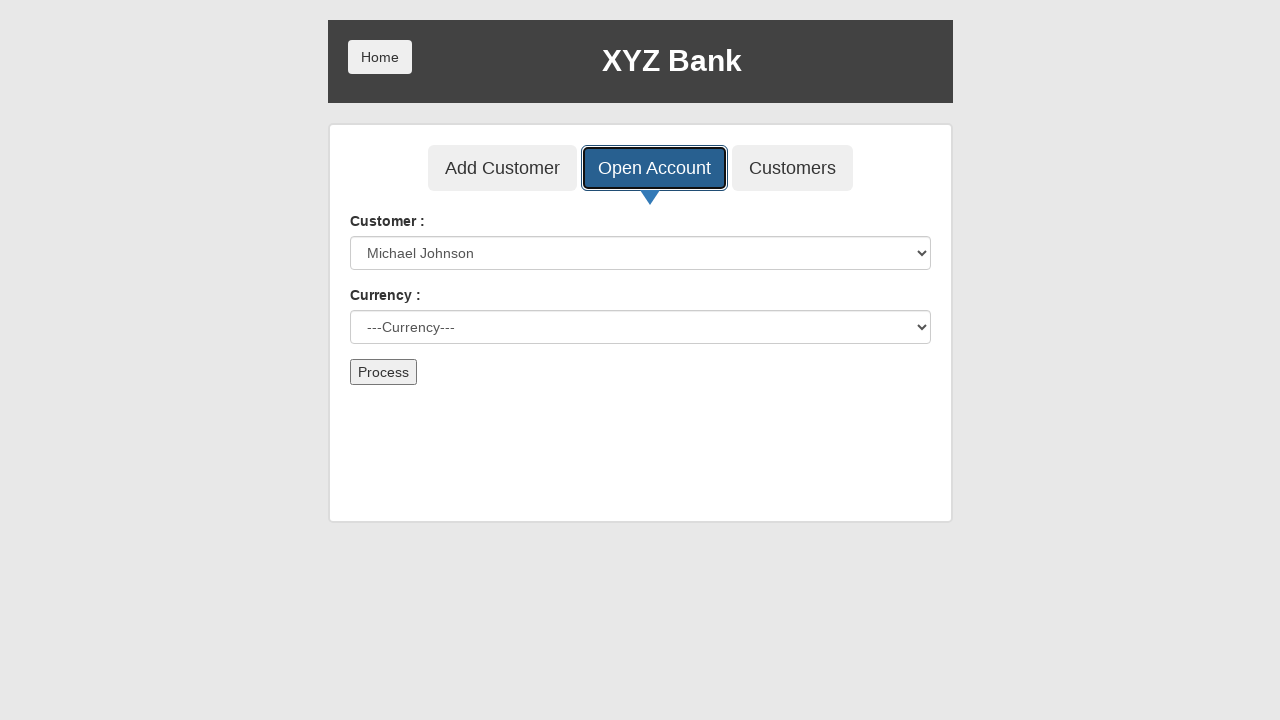

Selected currency 'Dollar' from dropdown on #currency
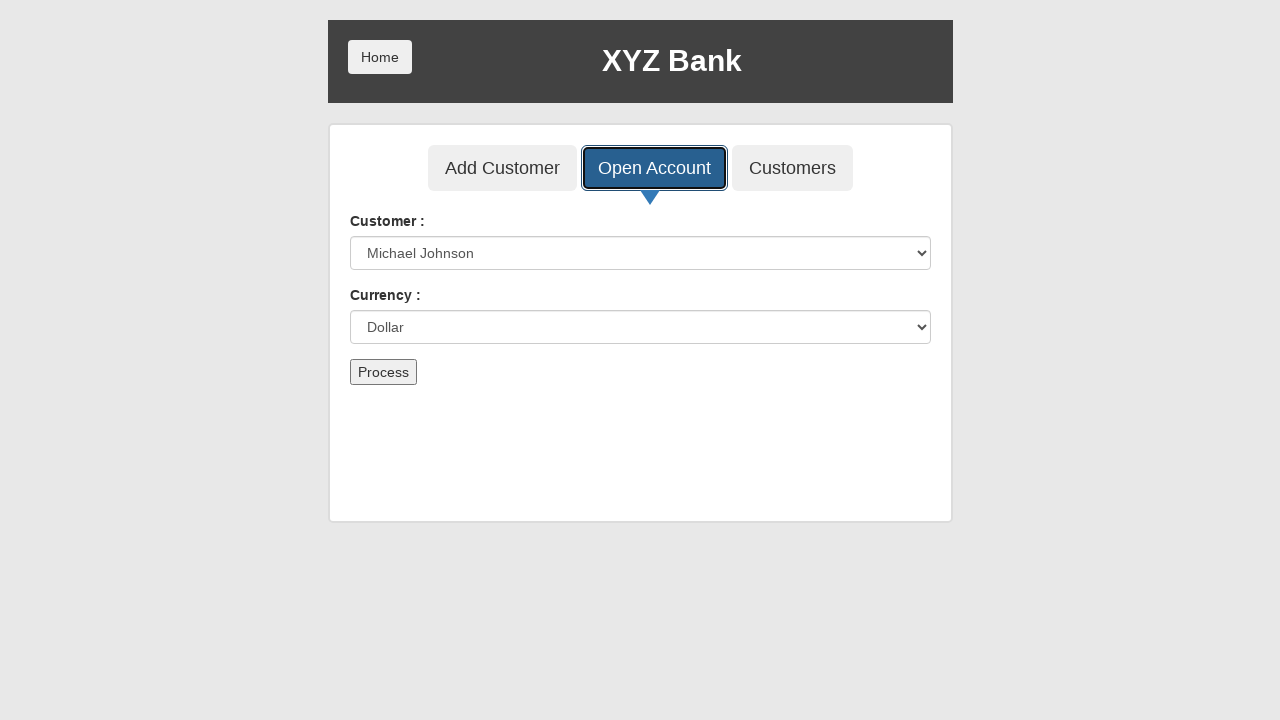

Clicked Process button to create bank account at (383, 372) on button[type='submit']:has-text('Process')
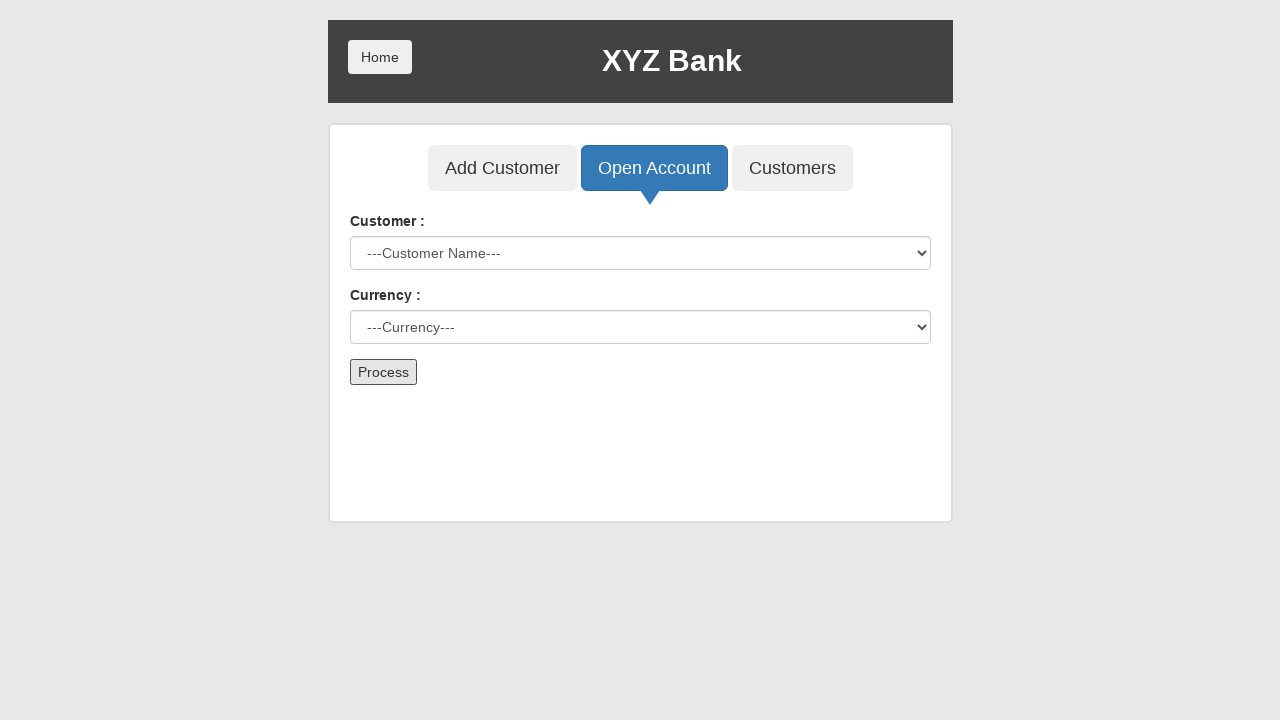

Waited for account creation confirmation
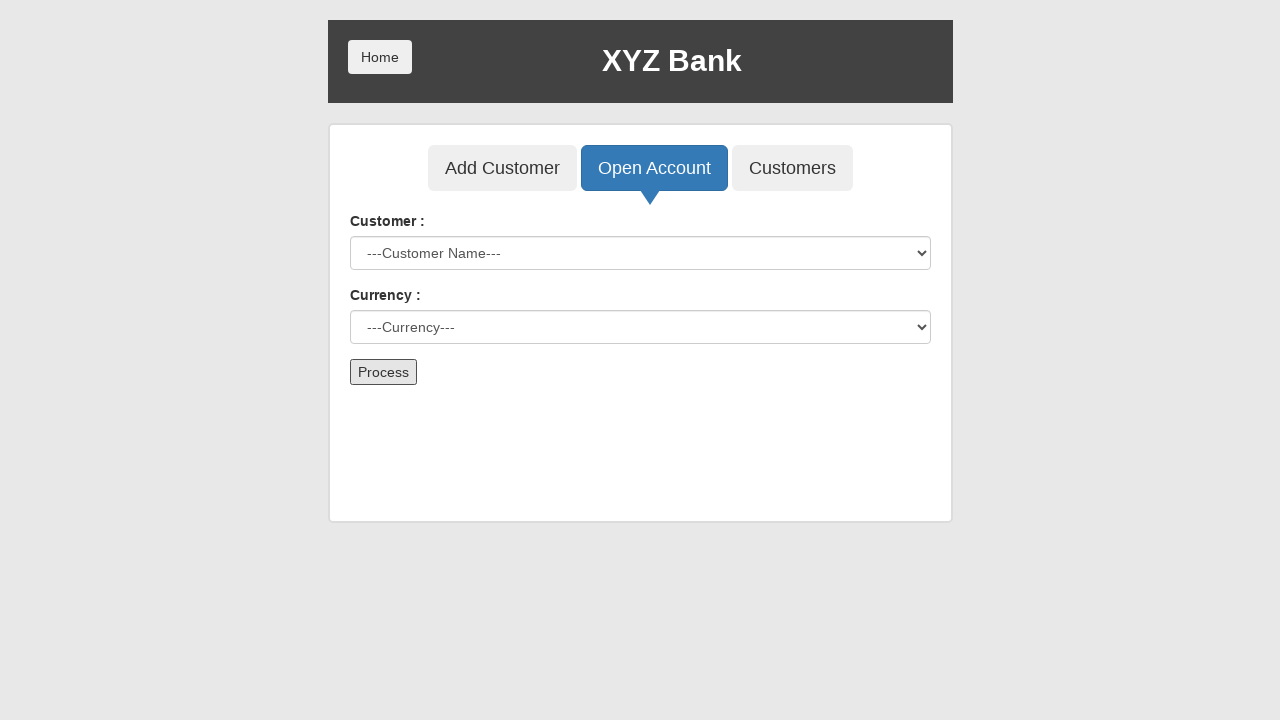

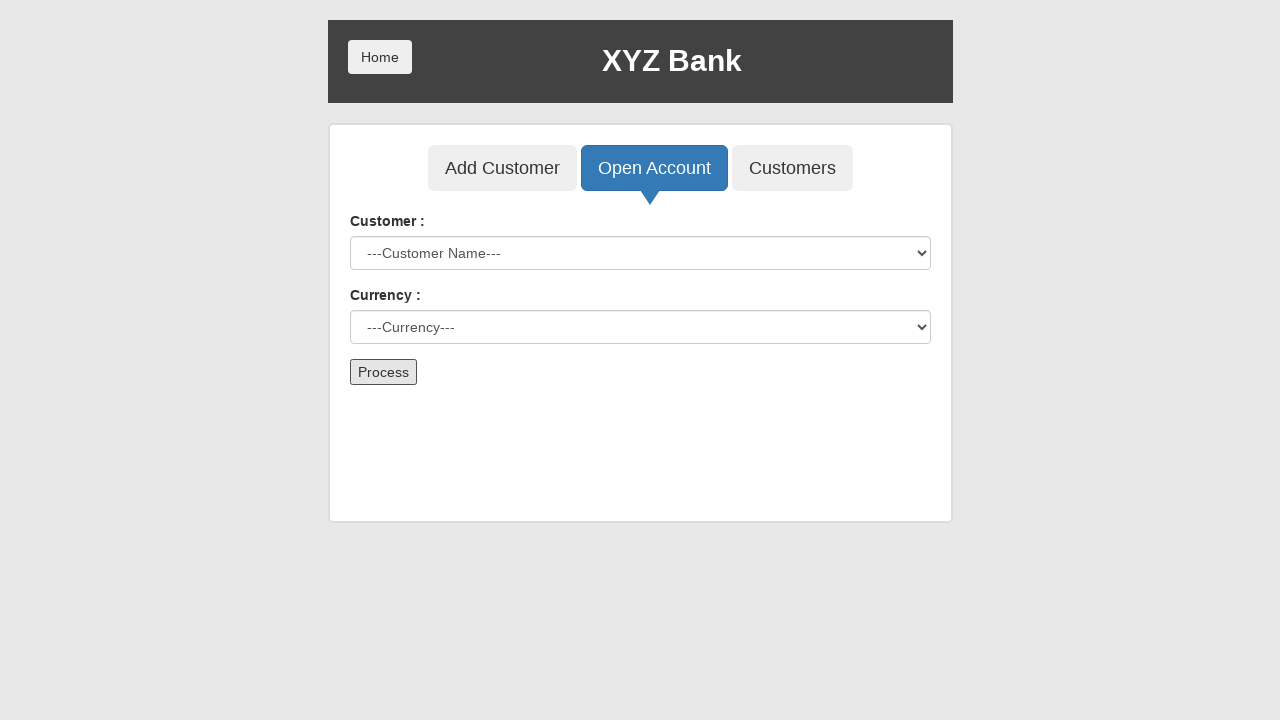